Simple navigation to Sauce Labs test page

Starting URL: http://saucelabs.com/test/guinea-pig

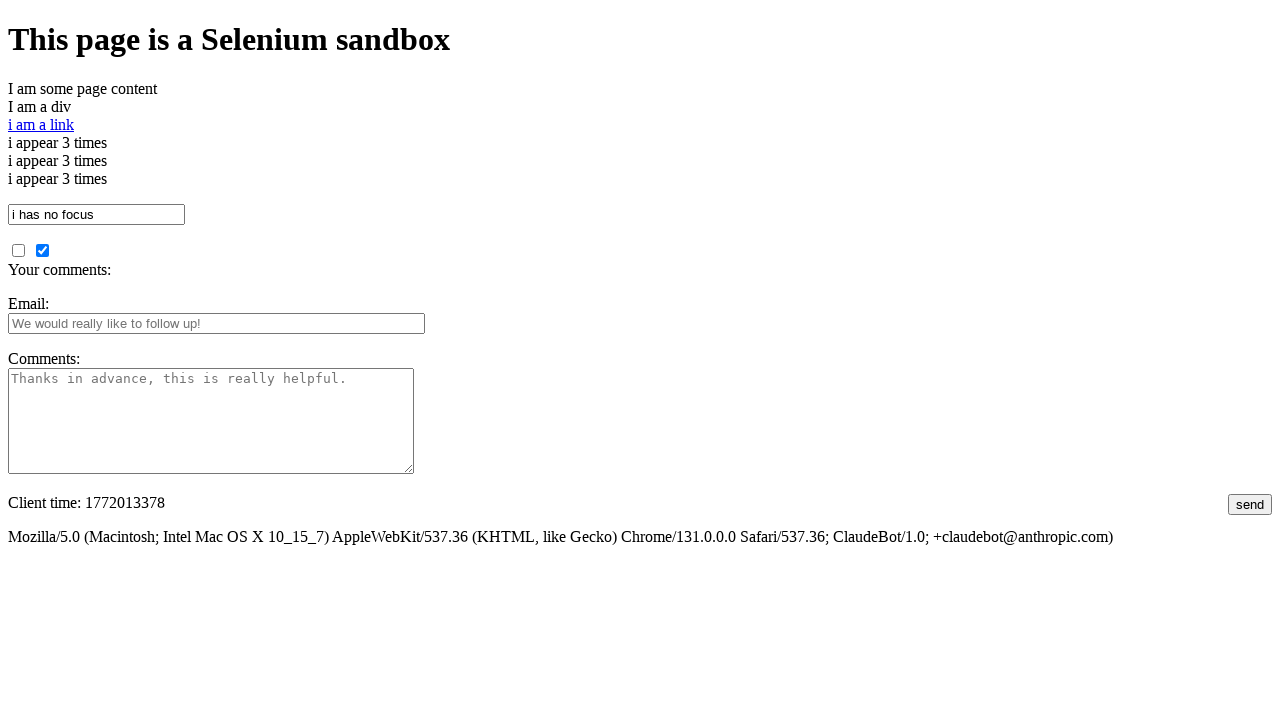

Navigated to Sauce Labs test page (guinea-pig)
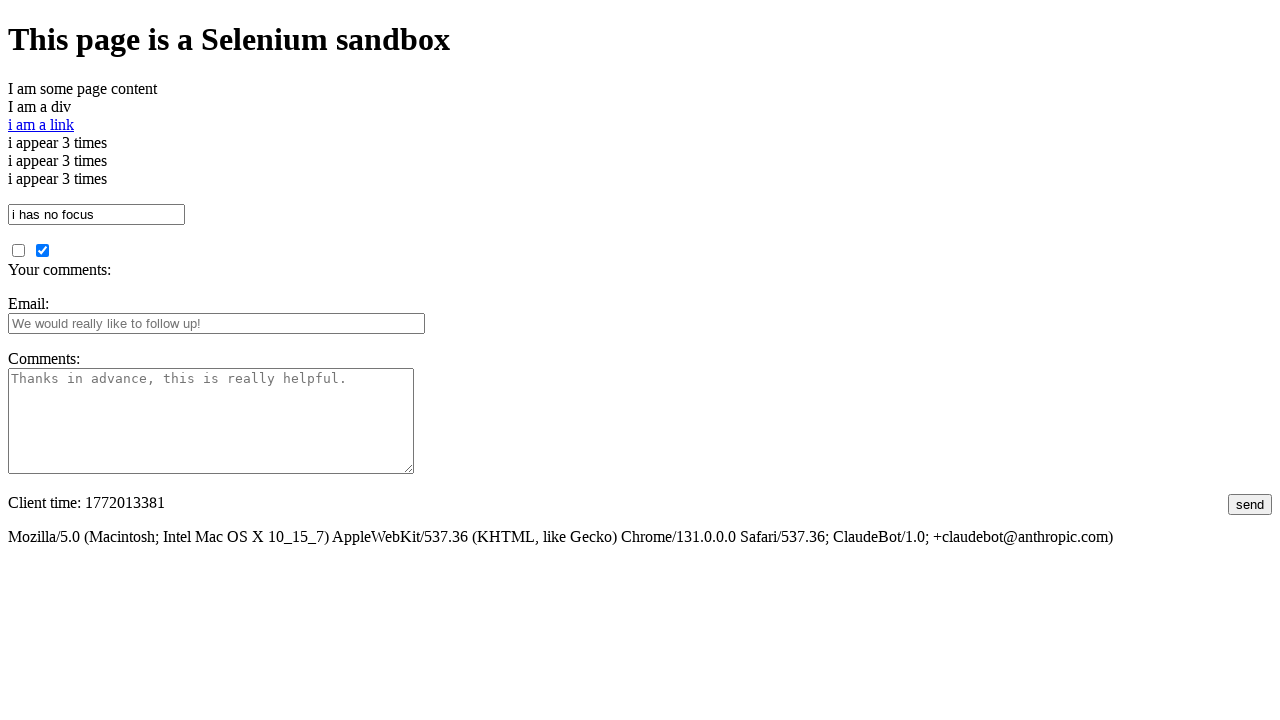

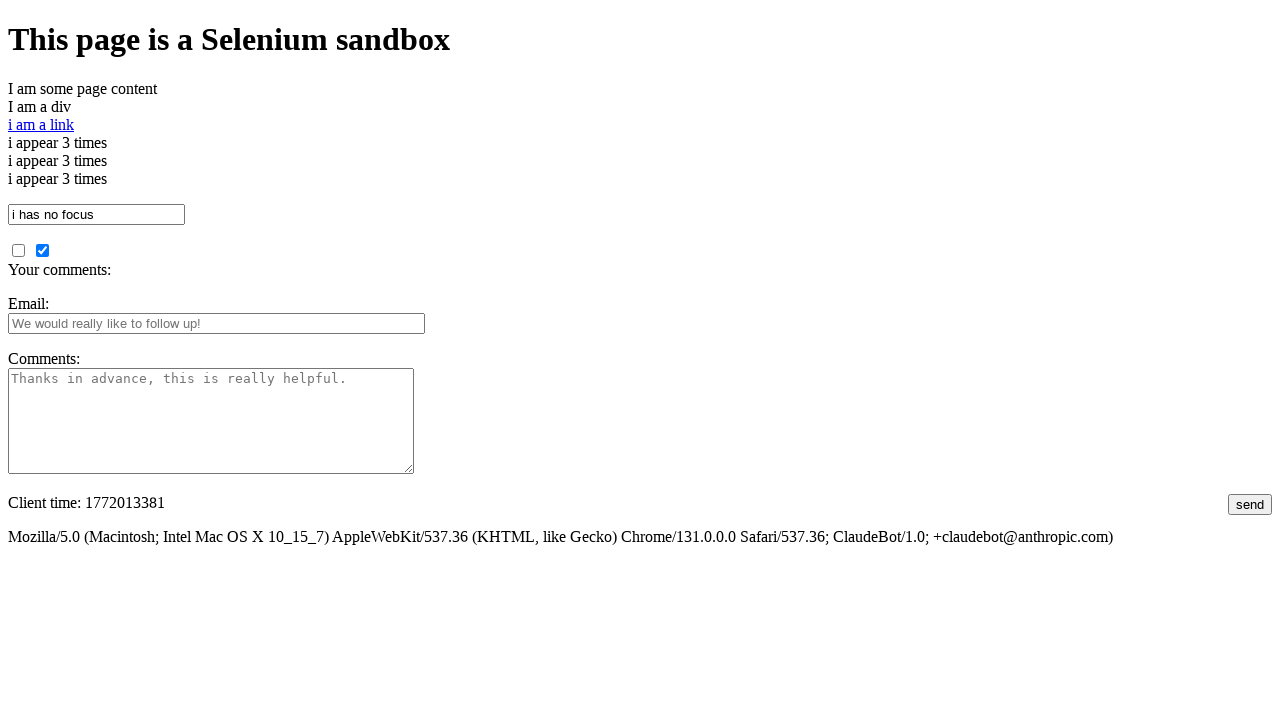